Tests checkbox interaction by verifying initial state, clicking to toggle selection, and confirming the checkbox becomes selected

Starting URL: https://the-internet.herokuapp.com/checkboxes

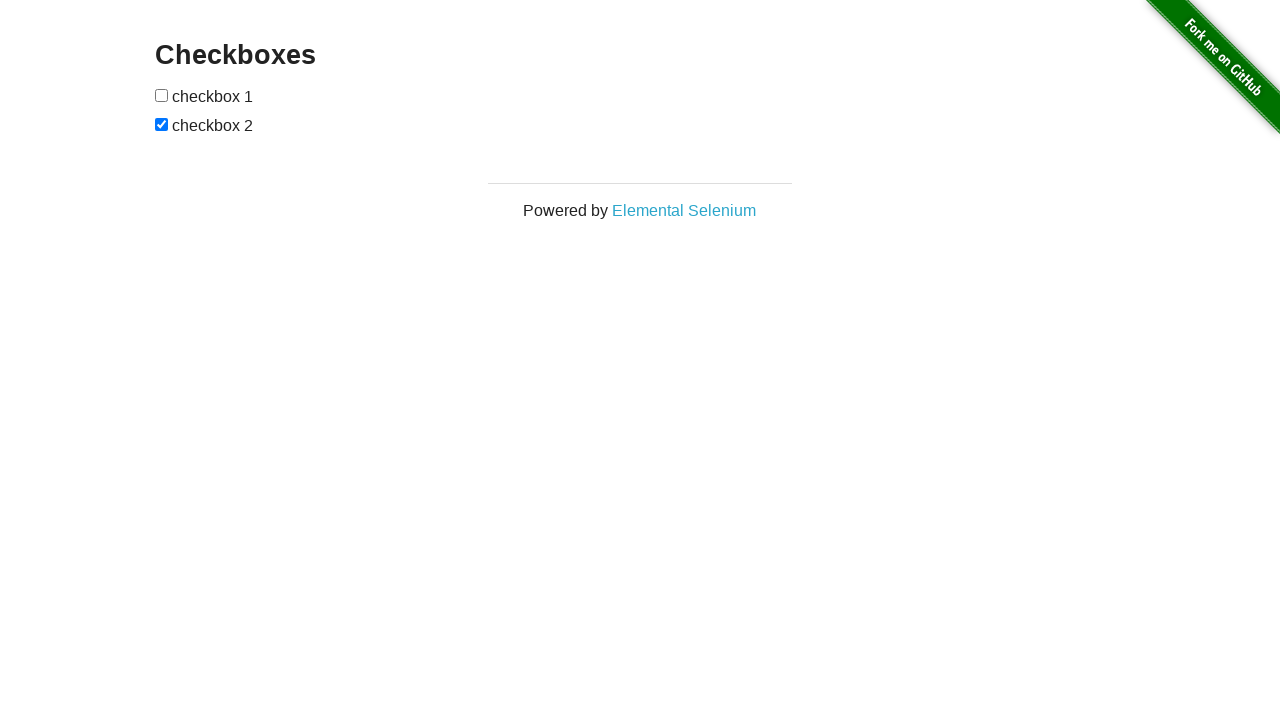

Located the first checkbox element
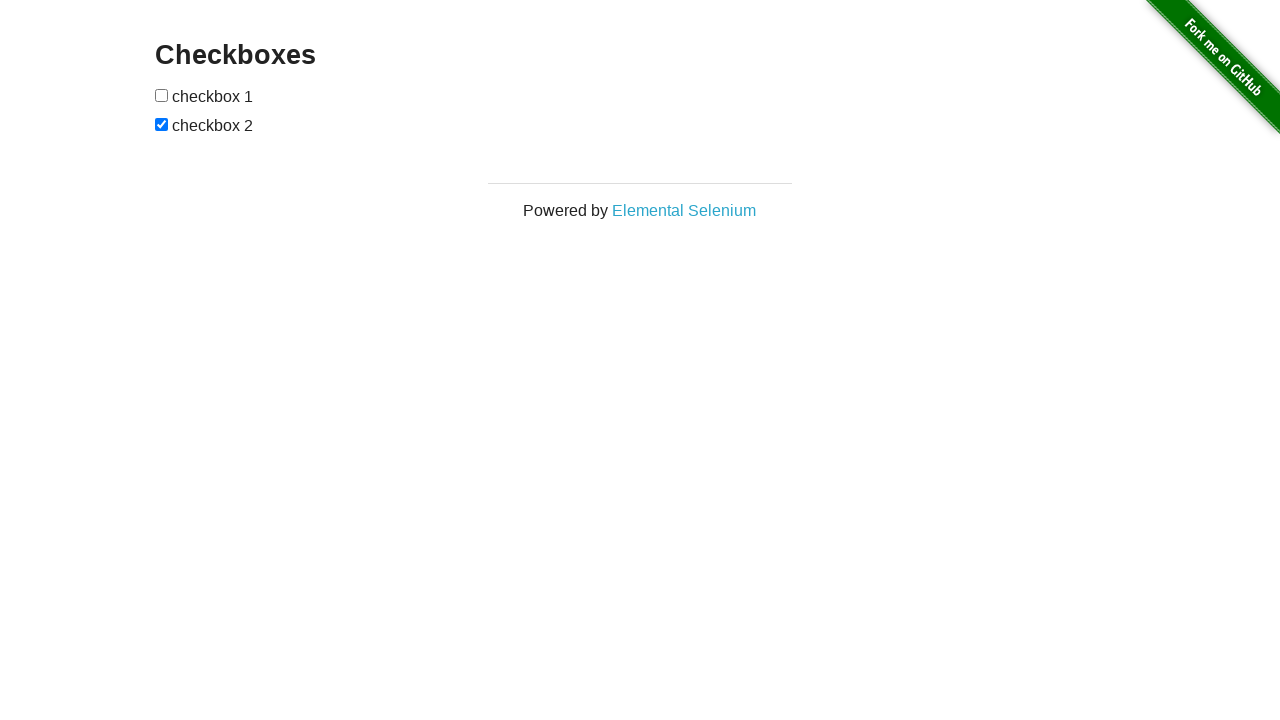

Verified checkbox is not selected initially
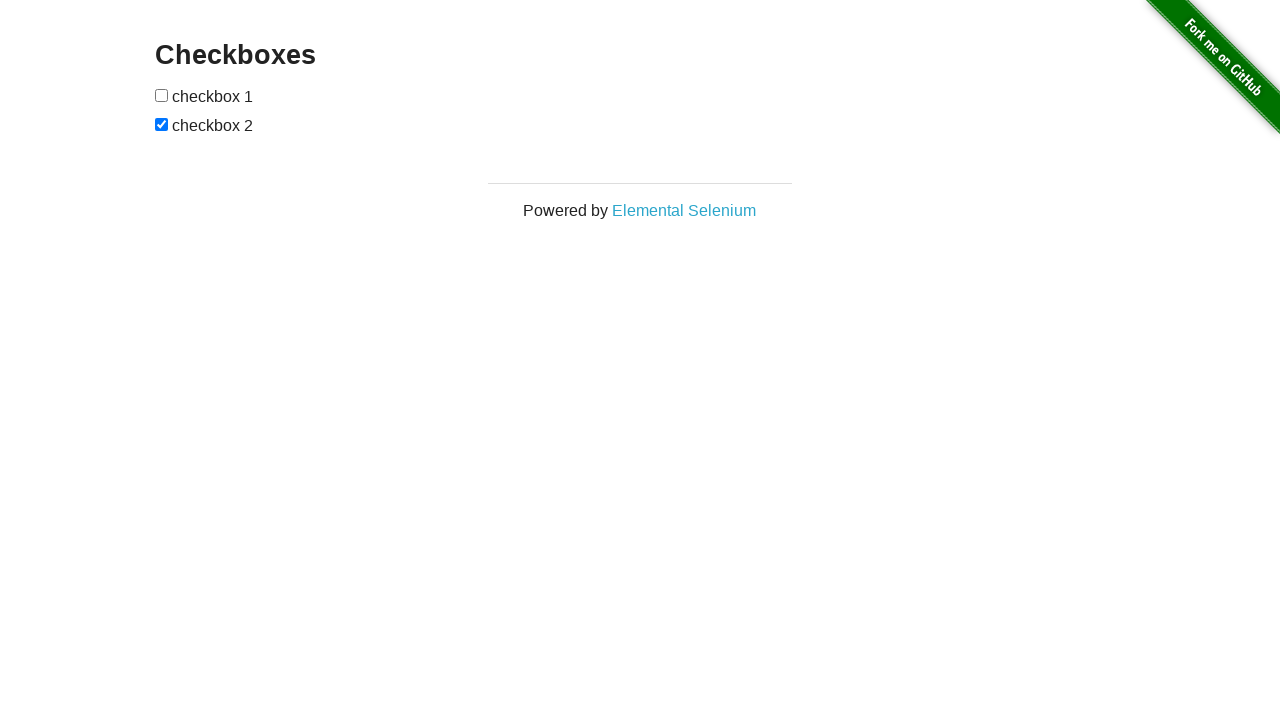

Clicked the checkbox to toggle selection at (162, 95) on xpath=//form[@id='checkboxes']/input[1]
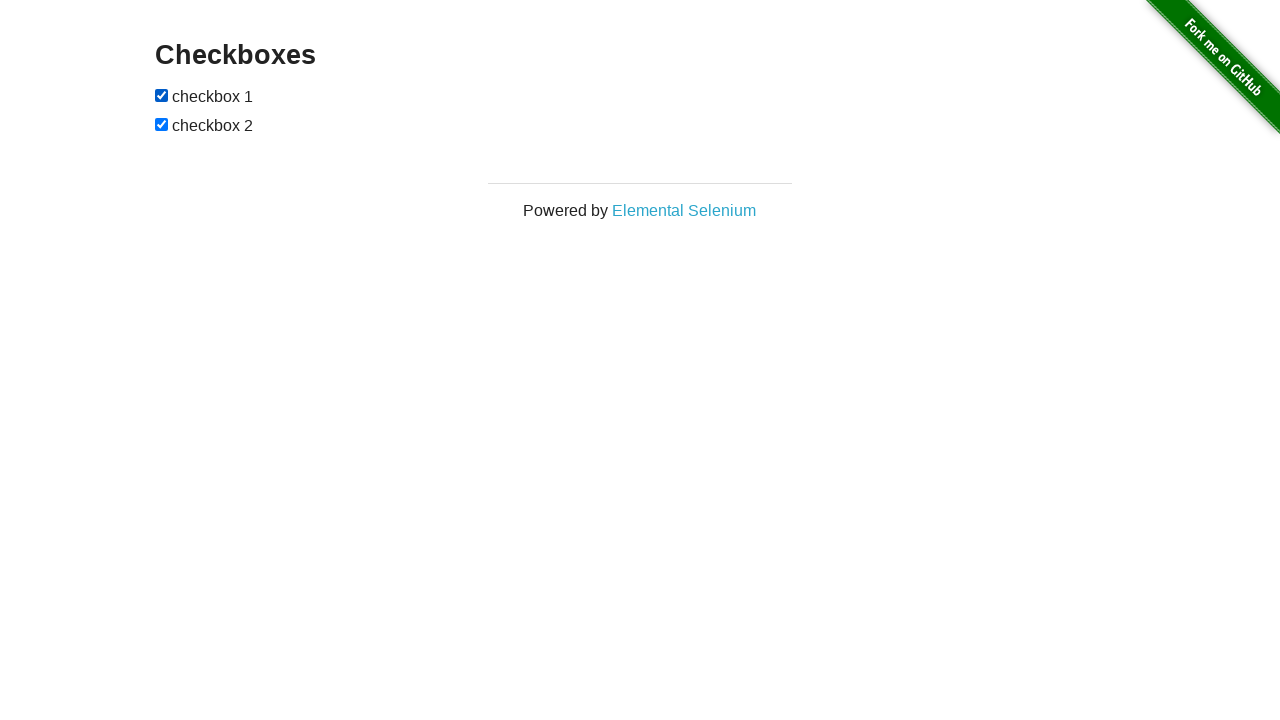

Verified checkbox is now selected after clicking
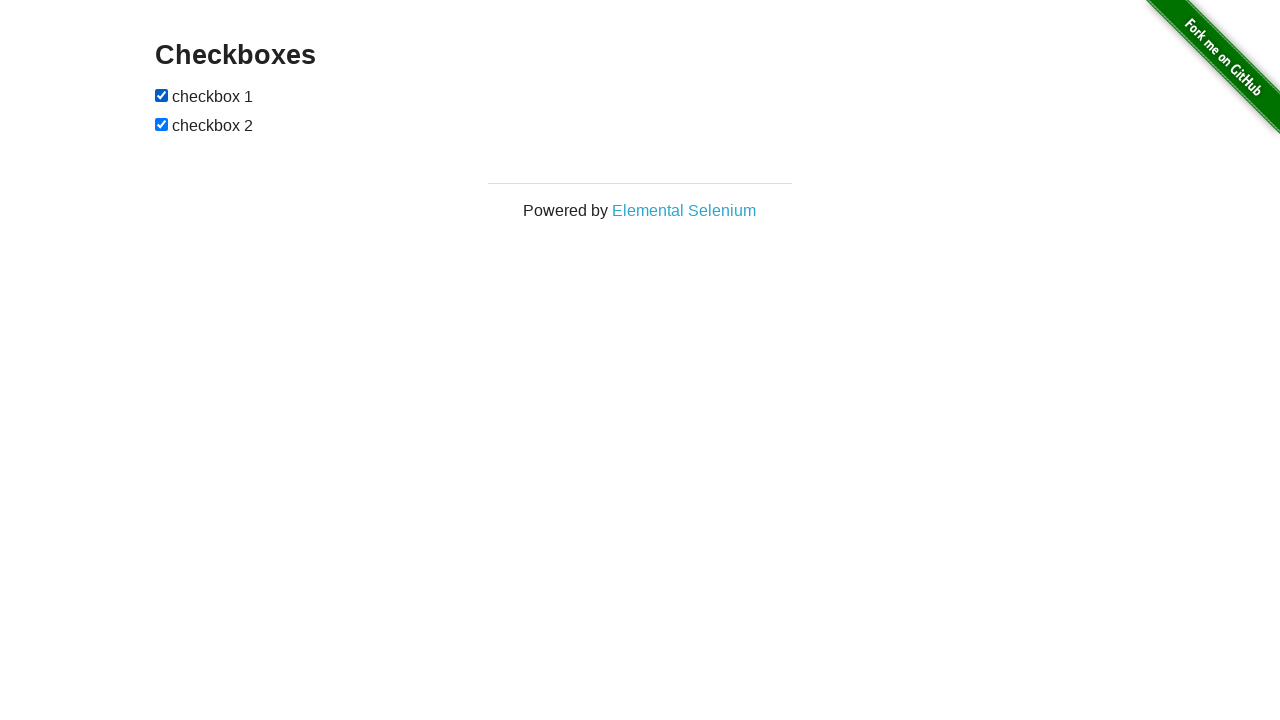

Verified checkbox is visible on the page
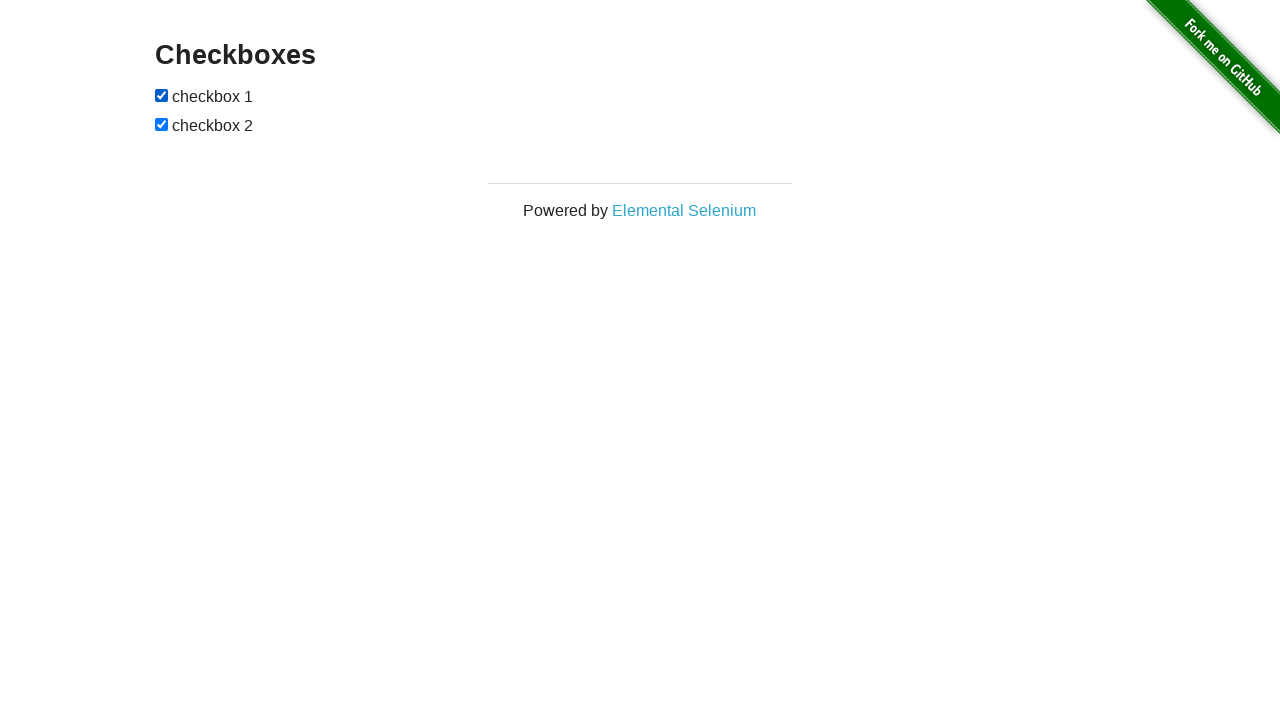

Verified checkbox is enabled
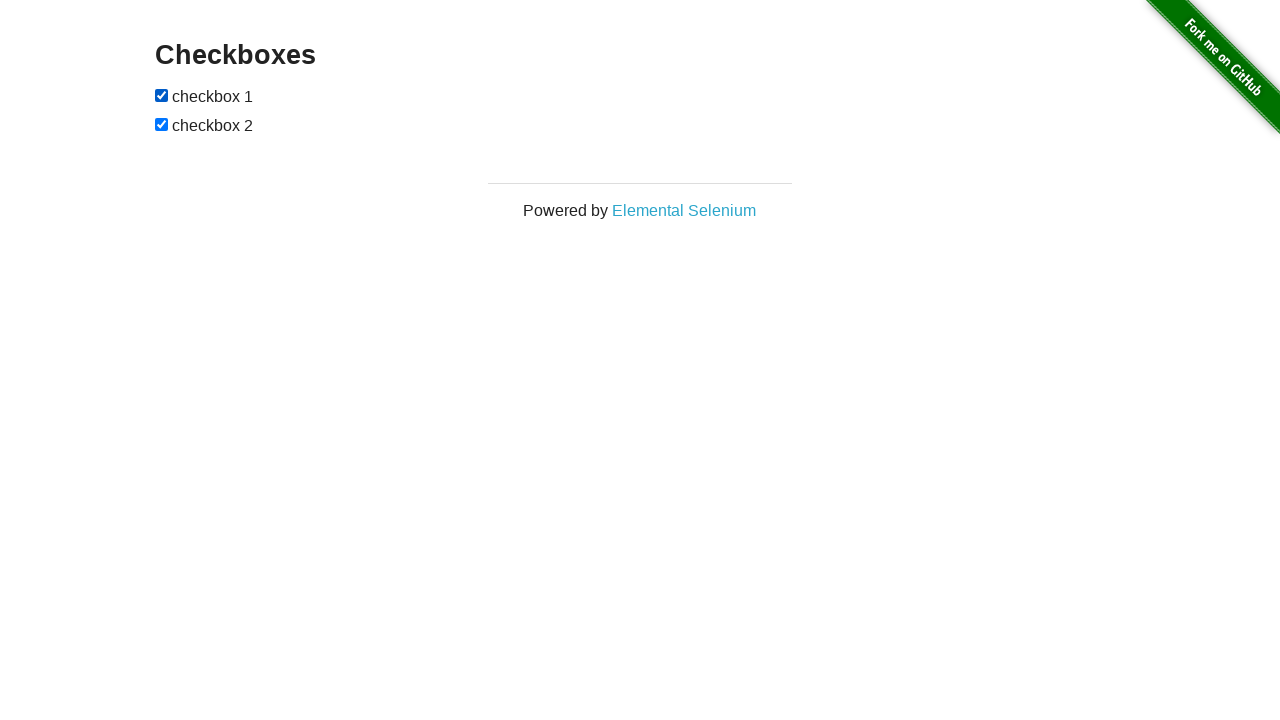

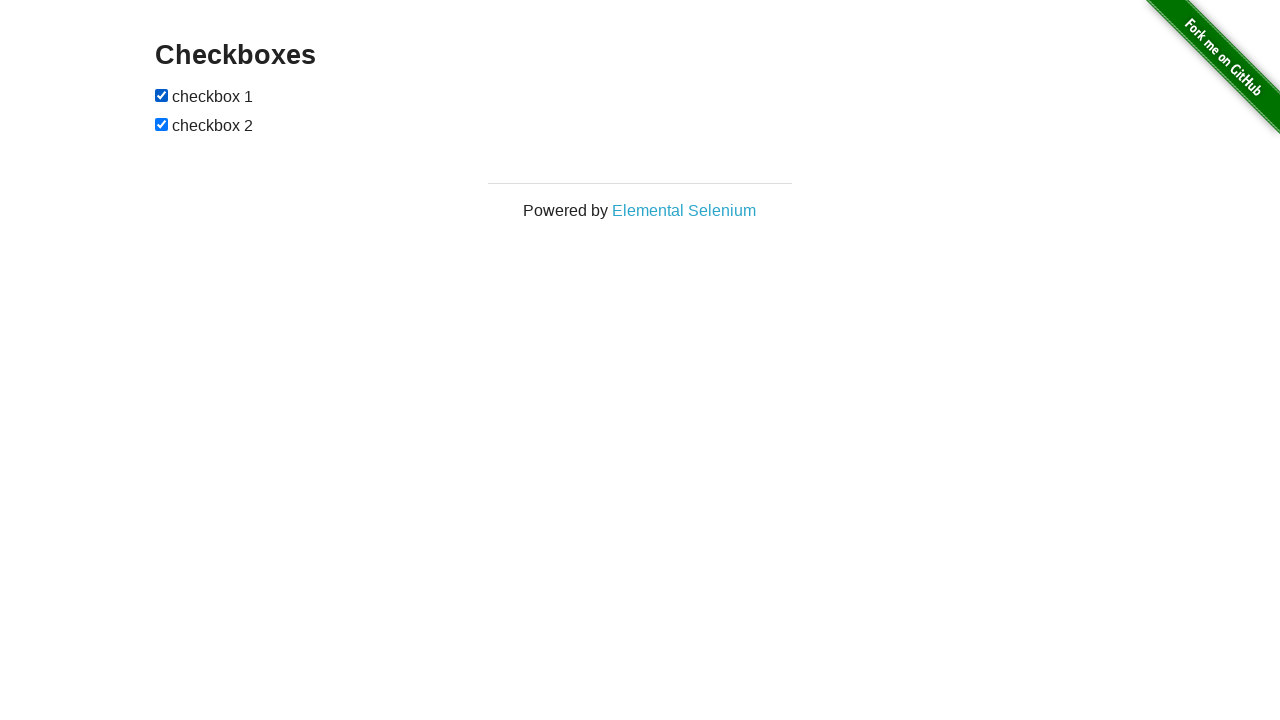